Tests that plot type options are accessible by hovering over the plot and checking for trace type buttons.

Starting URL: https://badj.github.io/NZGovDebtTrends2002-2025/

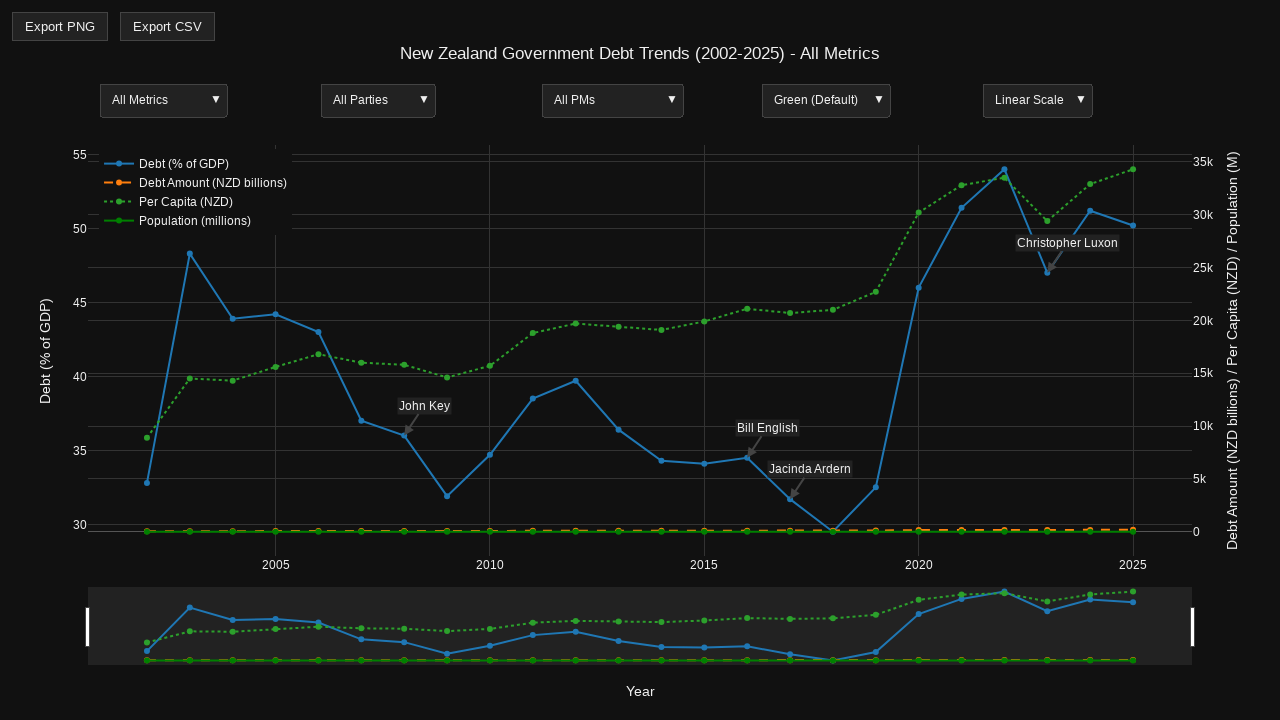

Plot container loaded and became visible
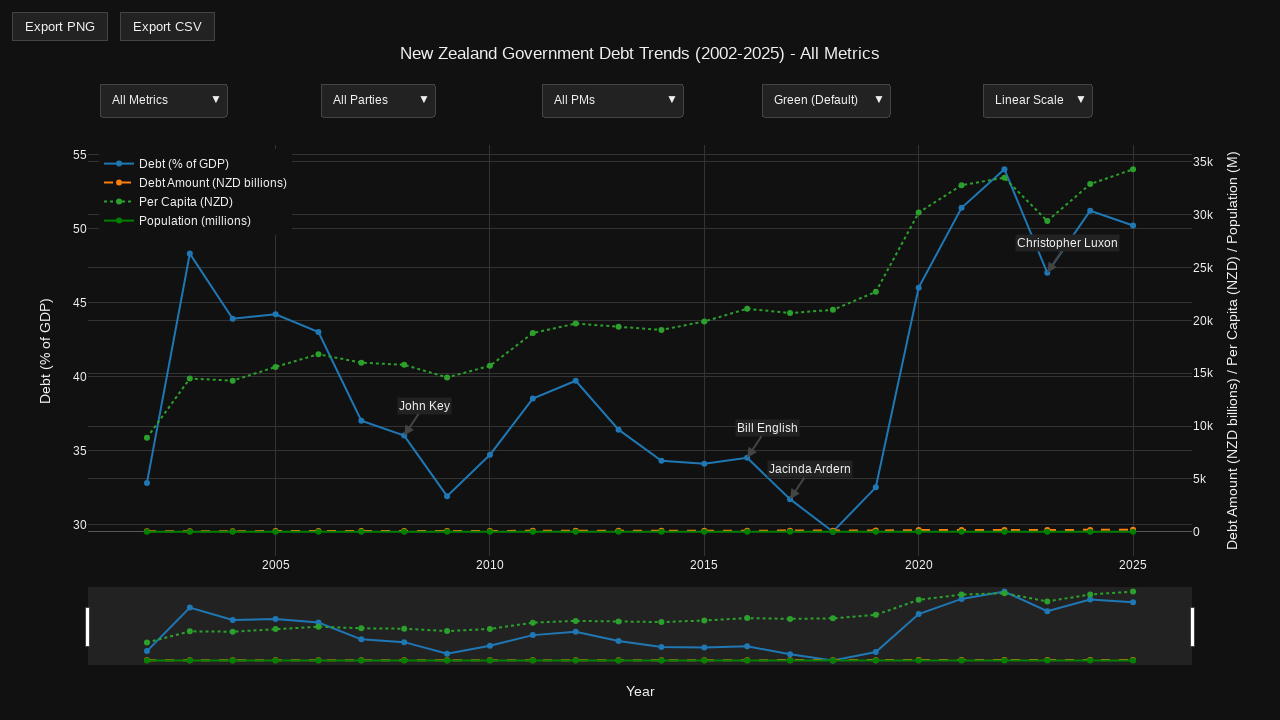

Hovered over plot to reveal modebar with options at (640, 370) on .js-plotly-plot
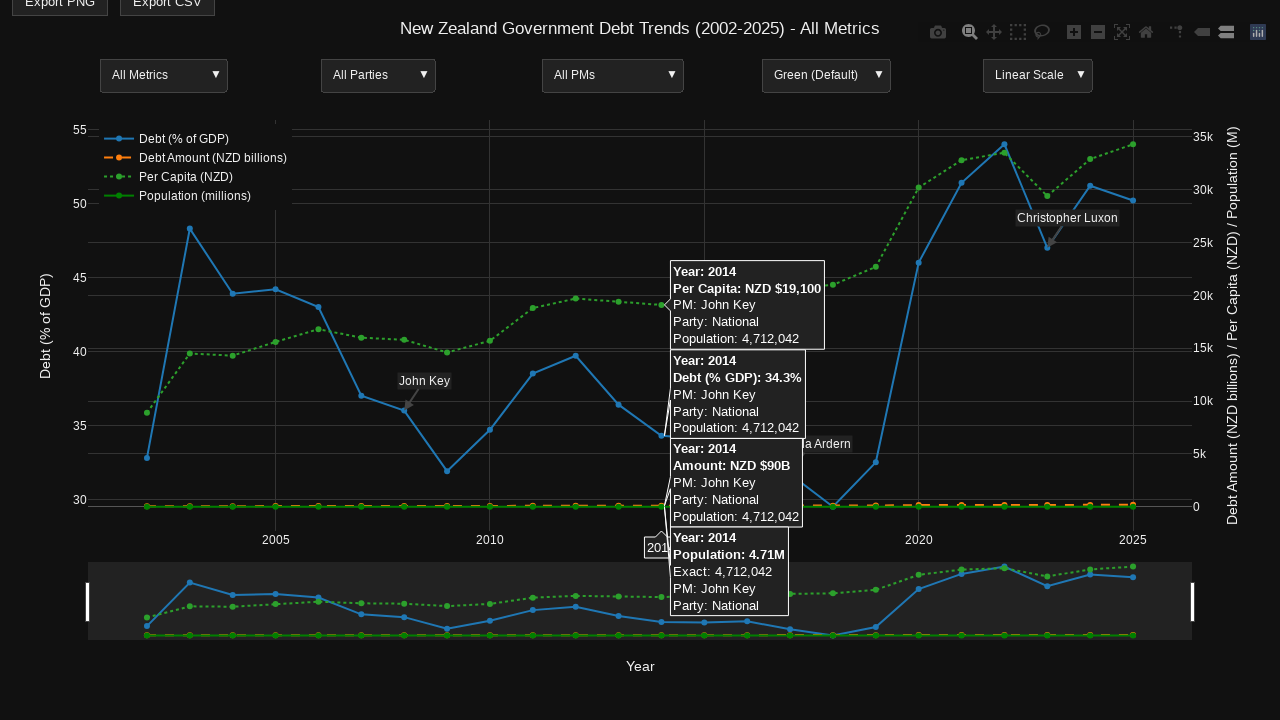

Located trace type button in modebar
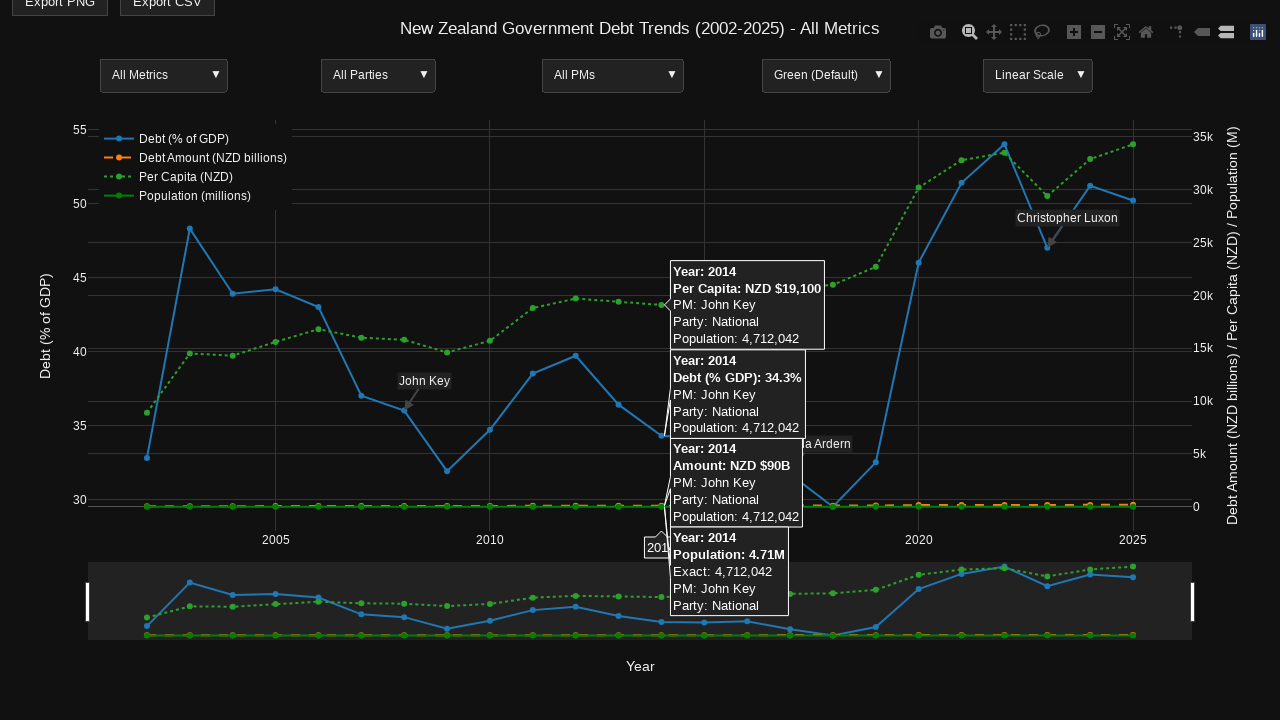

Verified plot container remains visible after interaction
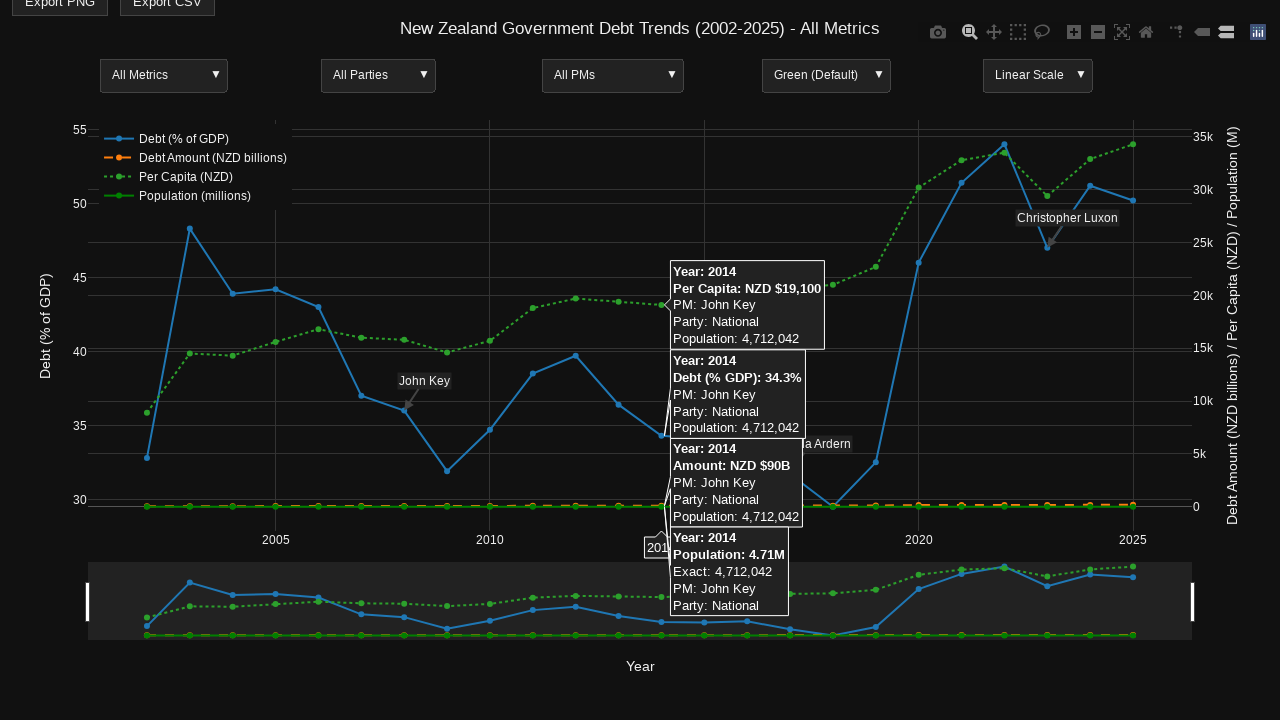

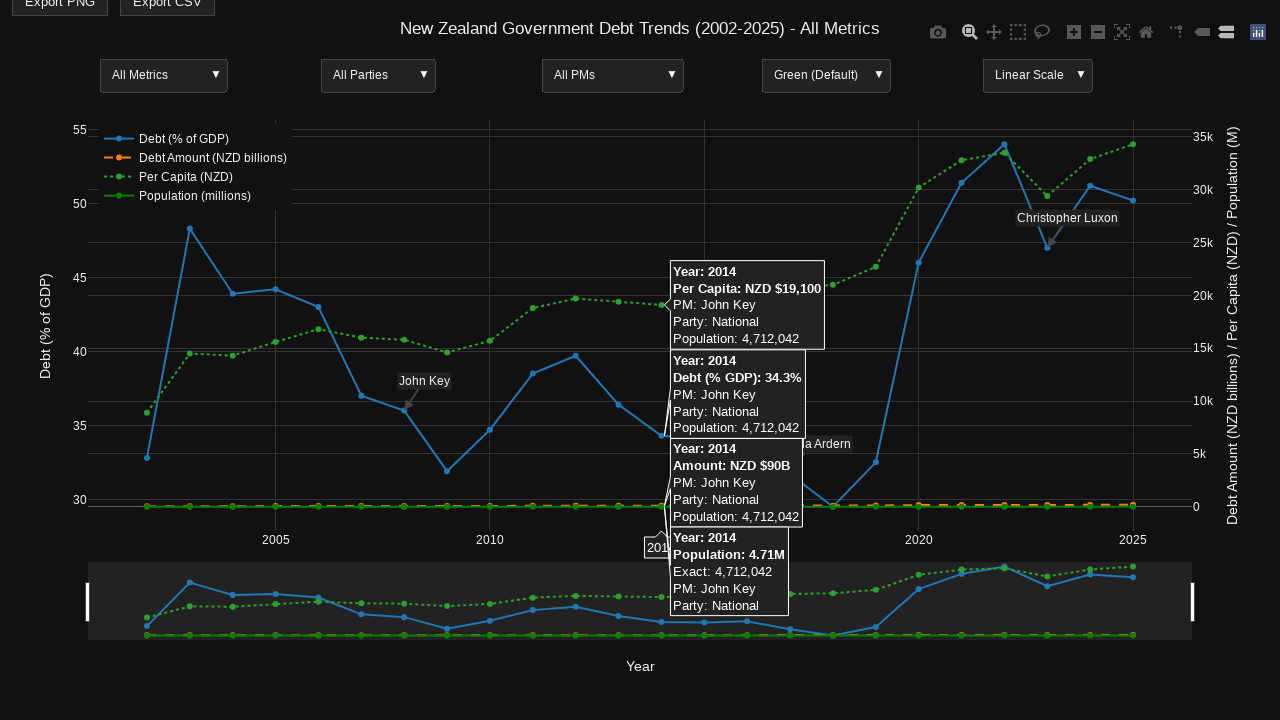